Tests a practice automation form by filling in name and email fields on the Selenium practice page

Starting URL: https://www.tutorialspoint.com/selenium/practice/selenium_automation_practice.php

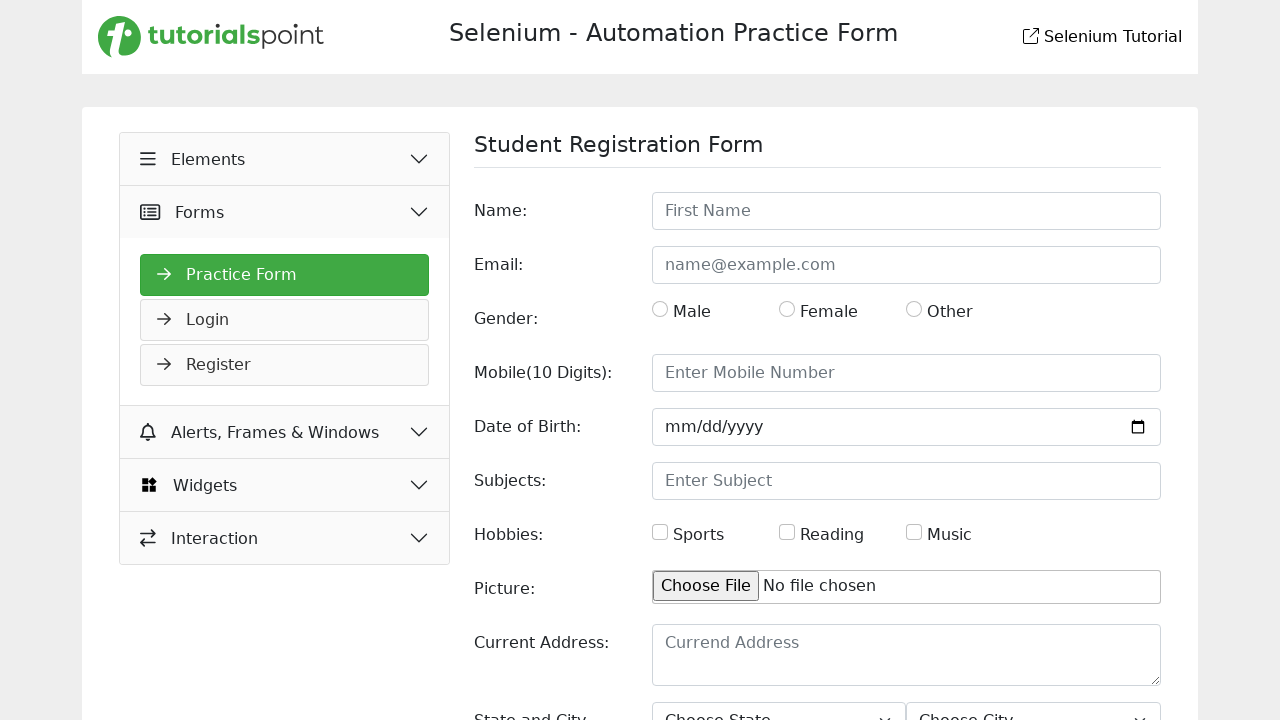

Filled name field with 'Viktor' on #name
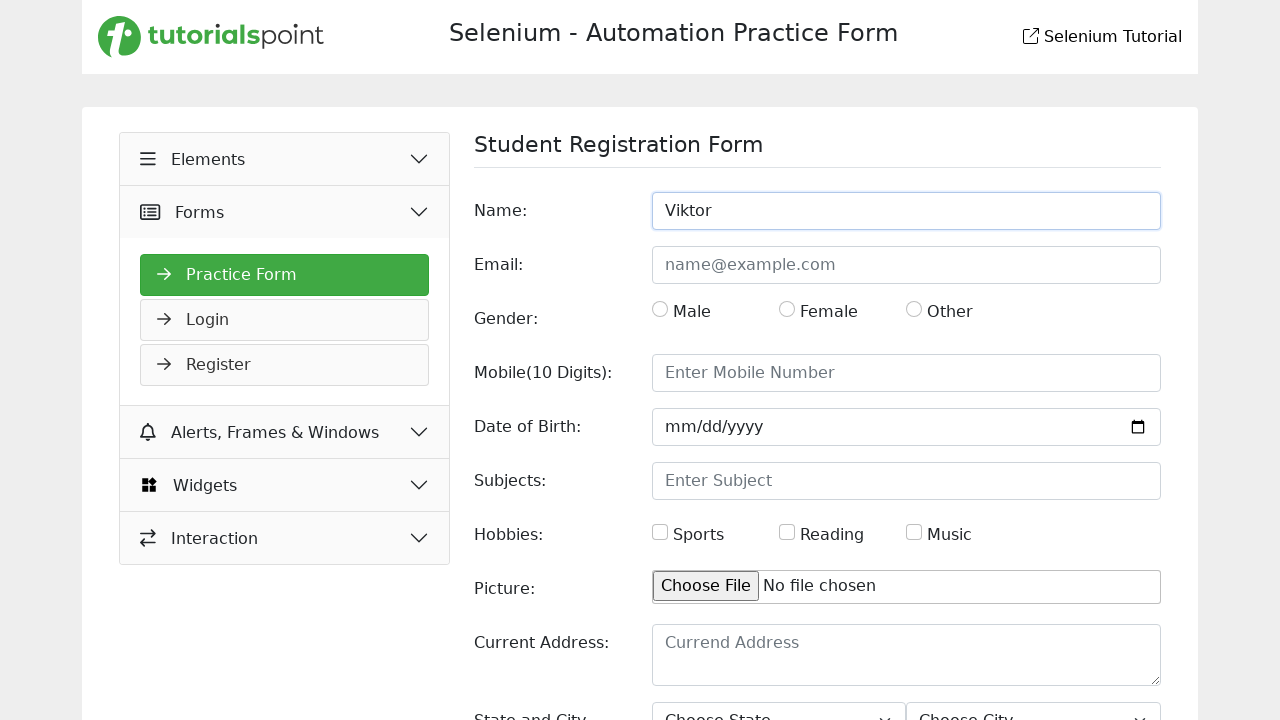

Filled email field with 'veliky.viktor@gmail.com' on #email
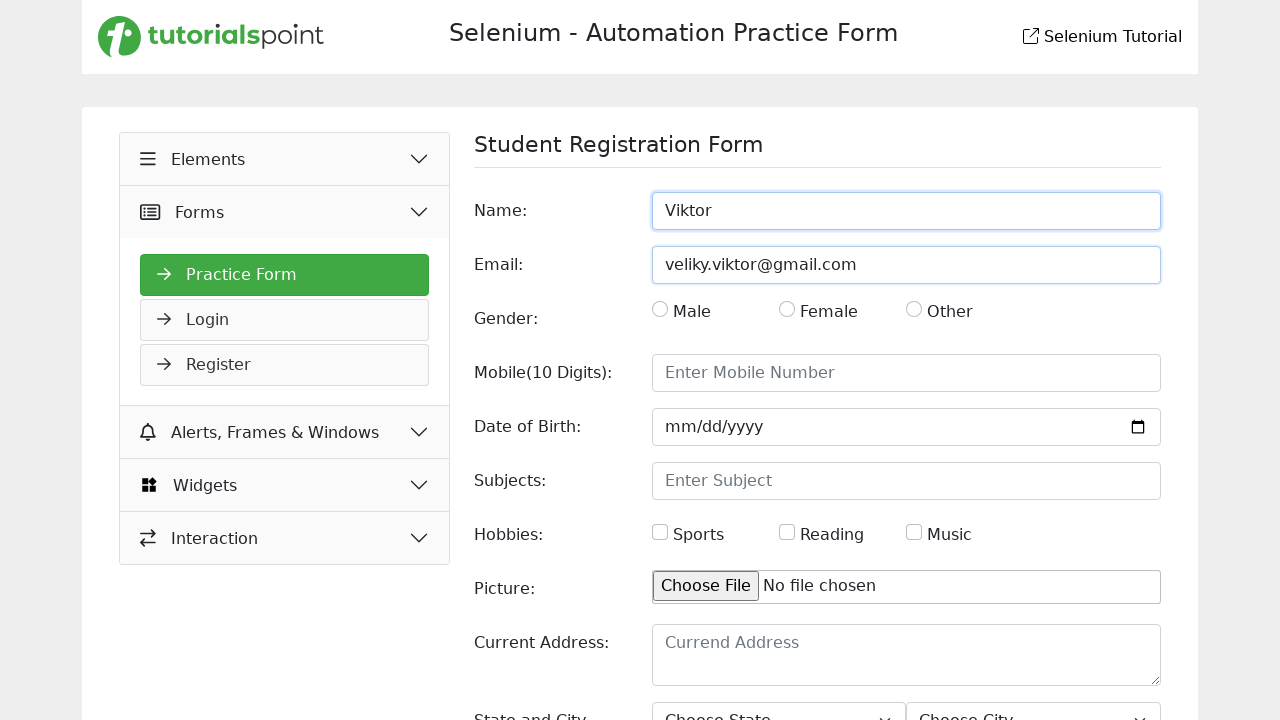

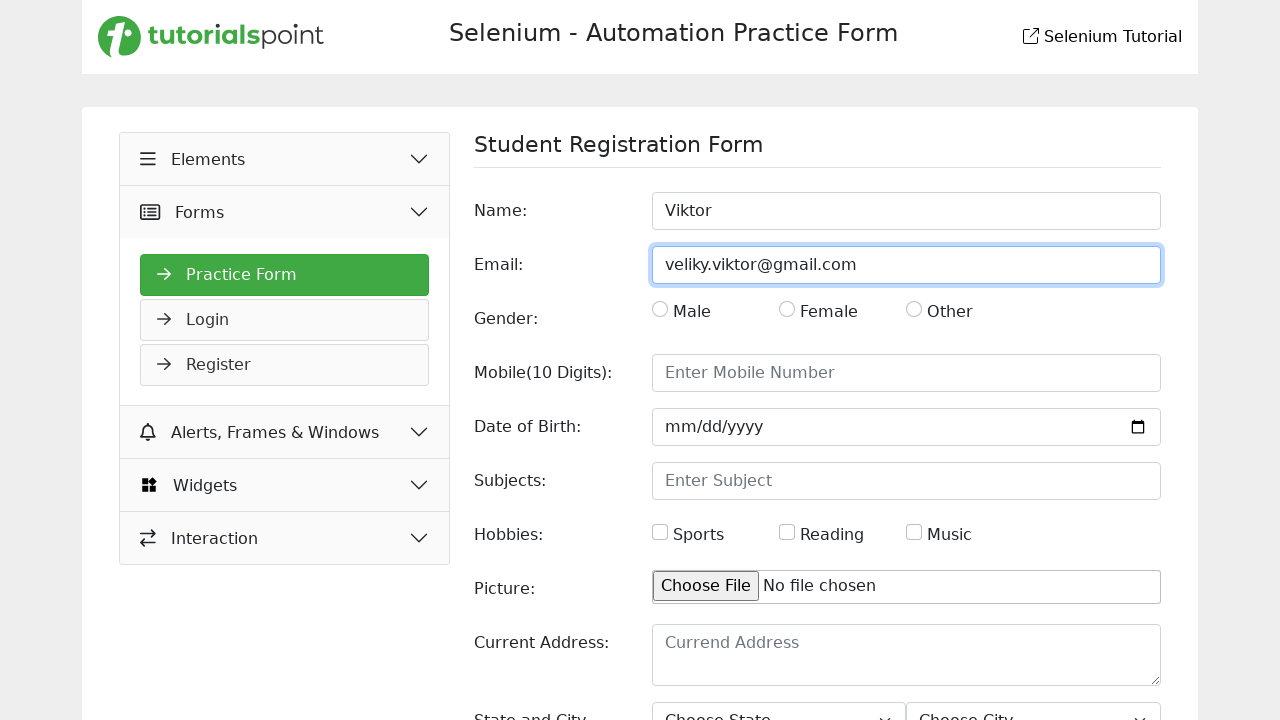